Tests that clicking the Due column header sorts the numeric values in ascending order by clicking the 4th column header and verifying the order of due amounts

Starting URL: http://the-internet.herokuapp.com/tables

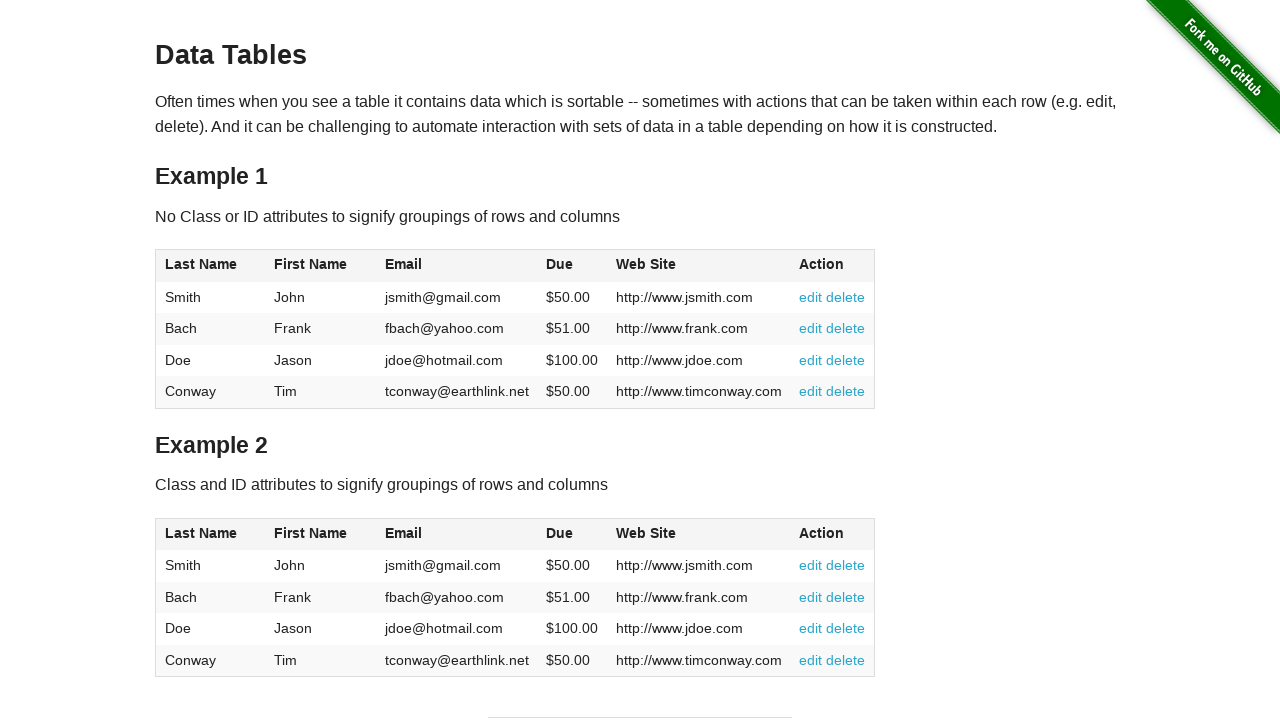

Clicked the Due column header (4th column) to sort ascending at (572, 266) on #table1 thead tr th:nth-child(4)
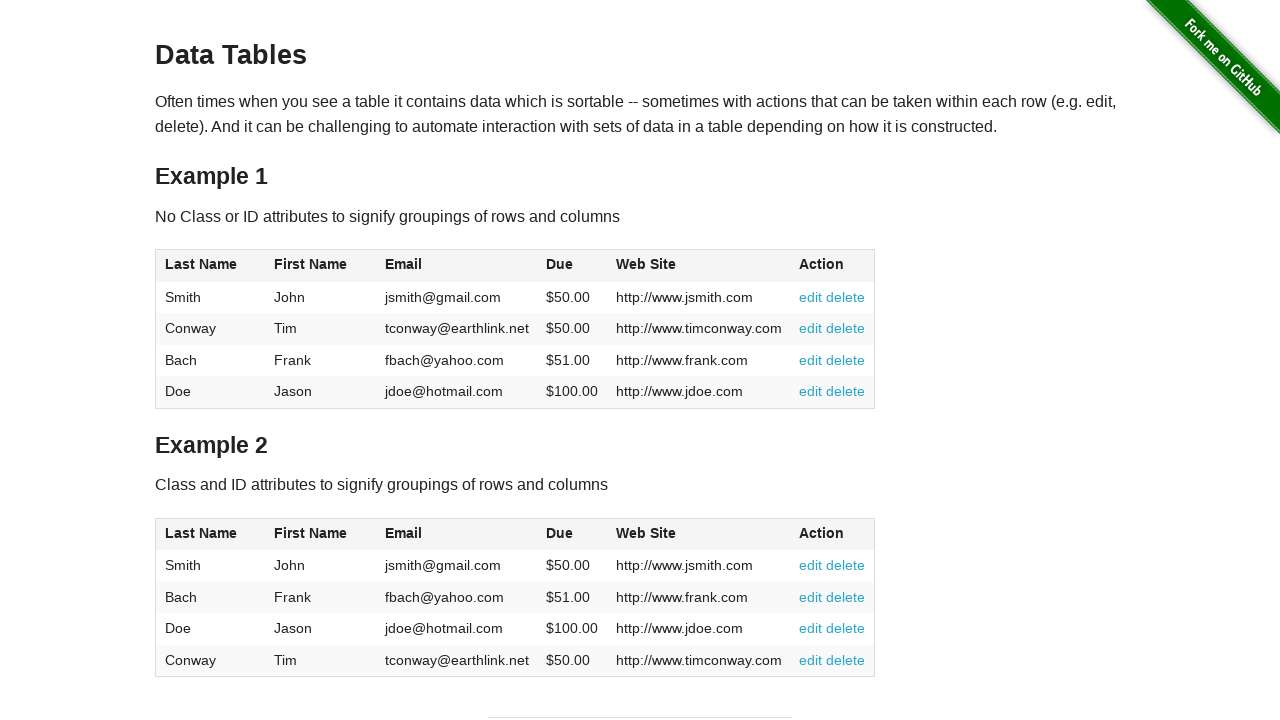

Verified Due column data is present after sorting
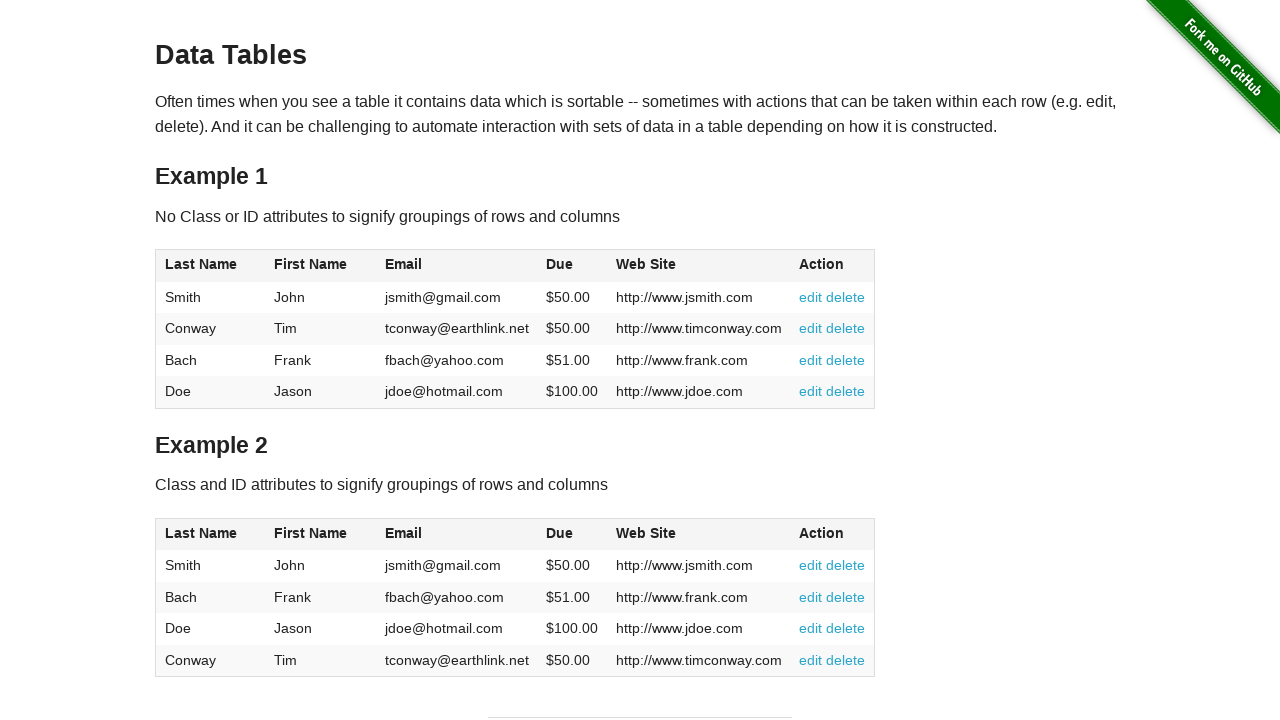

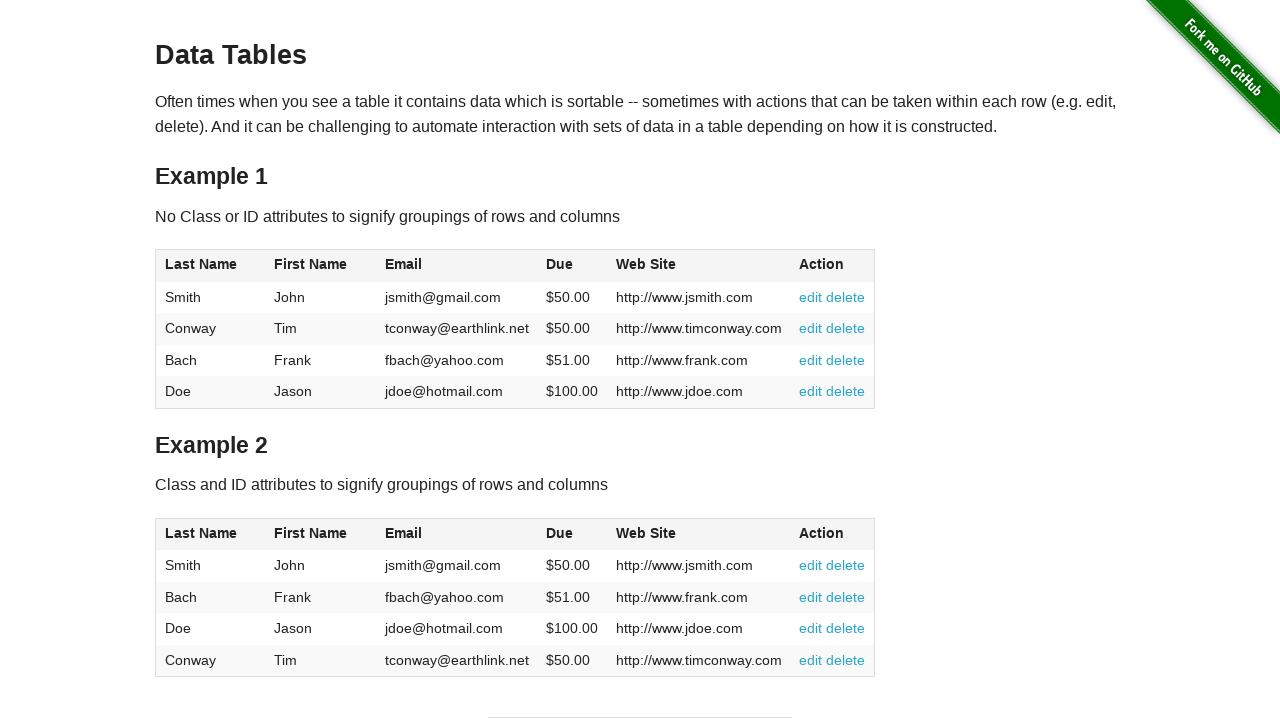